Tests navigation to checkboxes page, navigating back, and clicking the link again

Starting URL: https://testcenter.techproeducation.com/

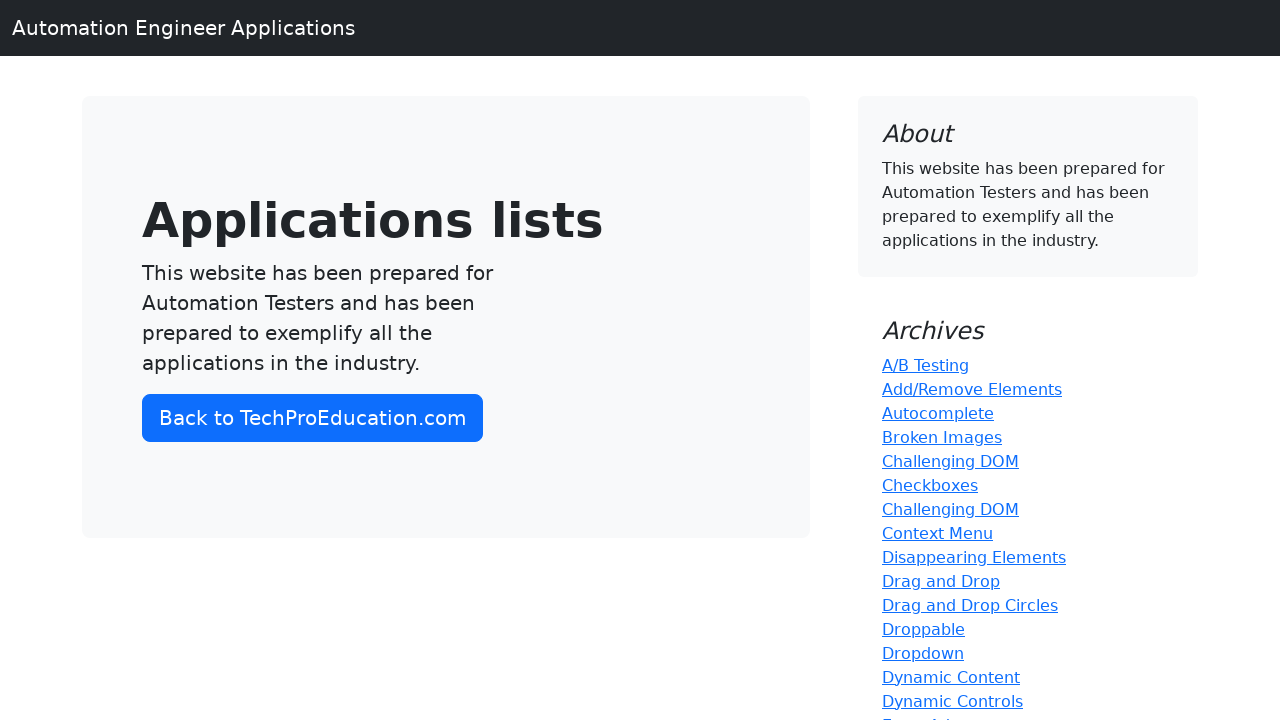

Clicked on Checkboxes link at (930, 485) on a:text('Checkboxes')
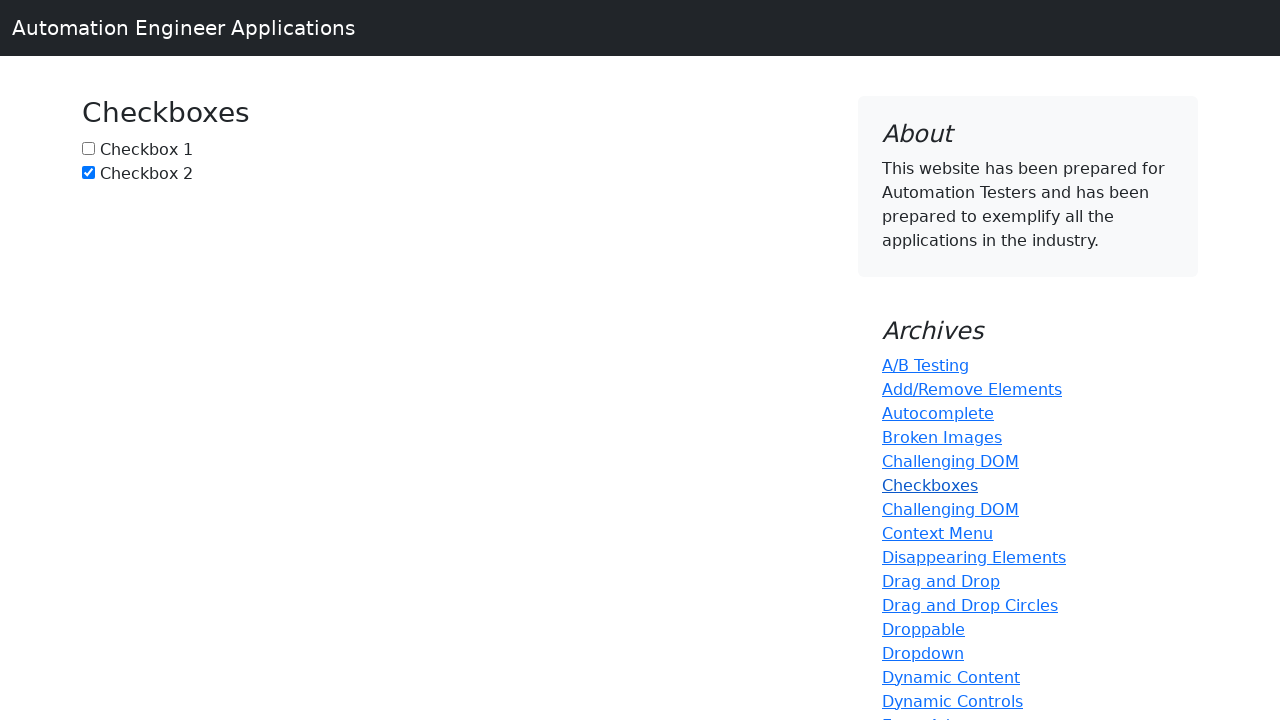

Waited for navigation to checkboxes page to complete
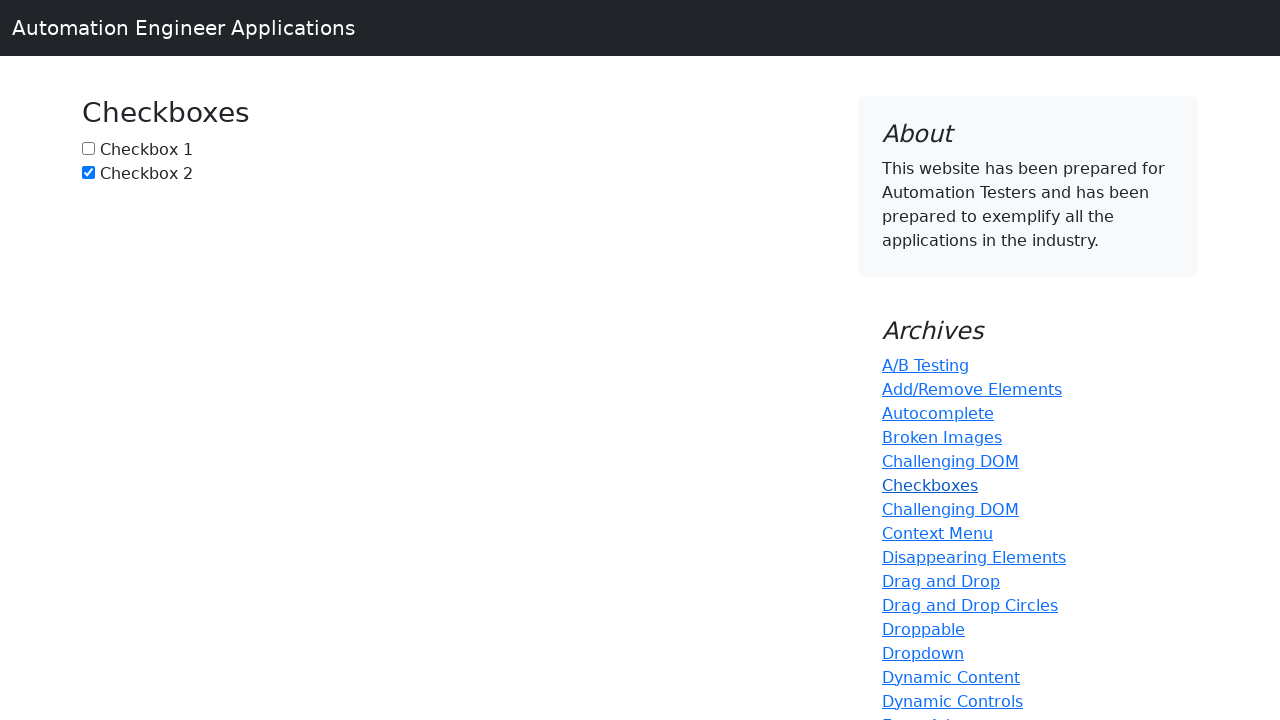

Navigated back to the main page
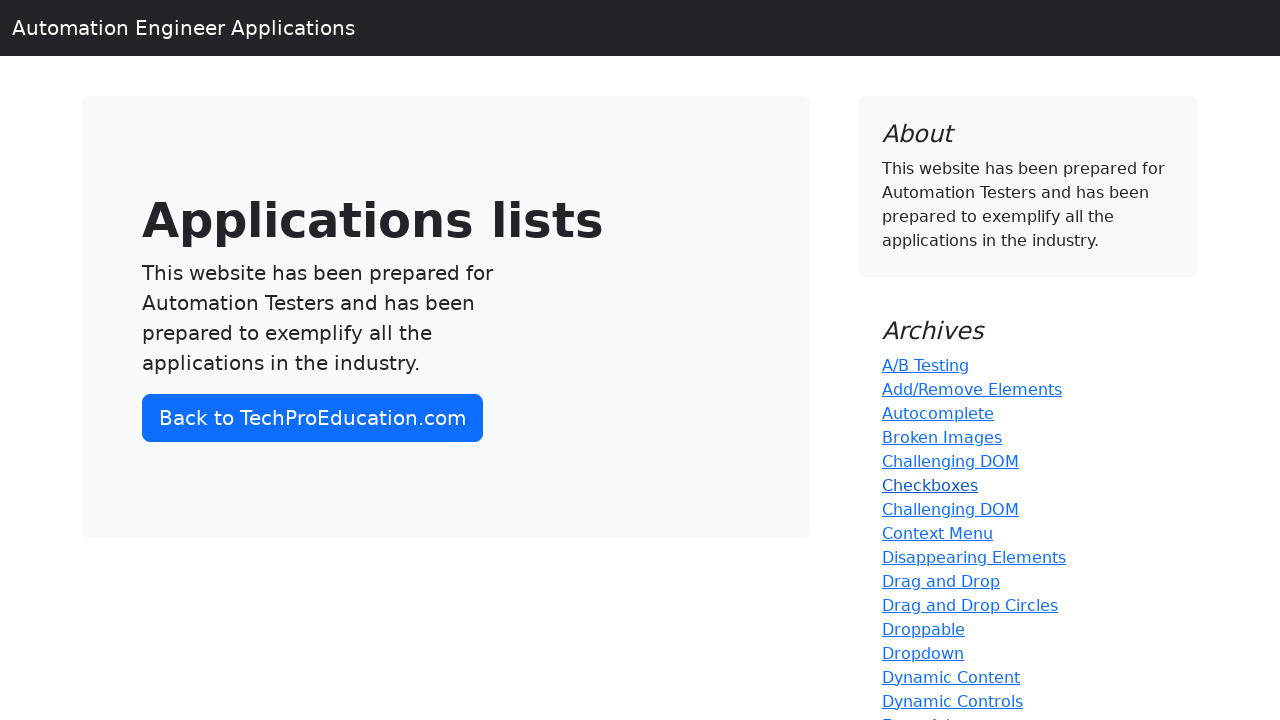

Waited for main page to load after navigation back
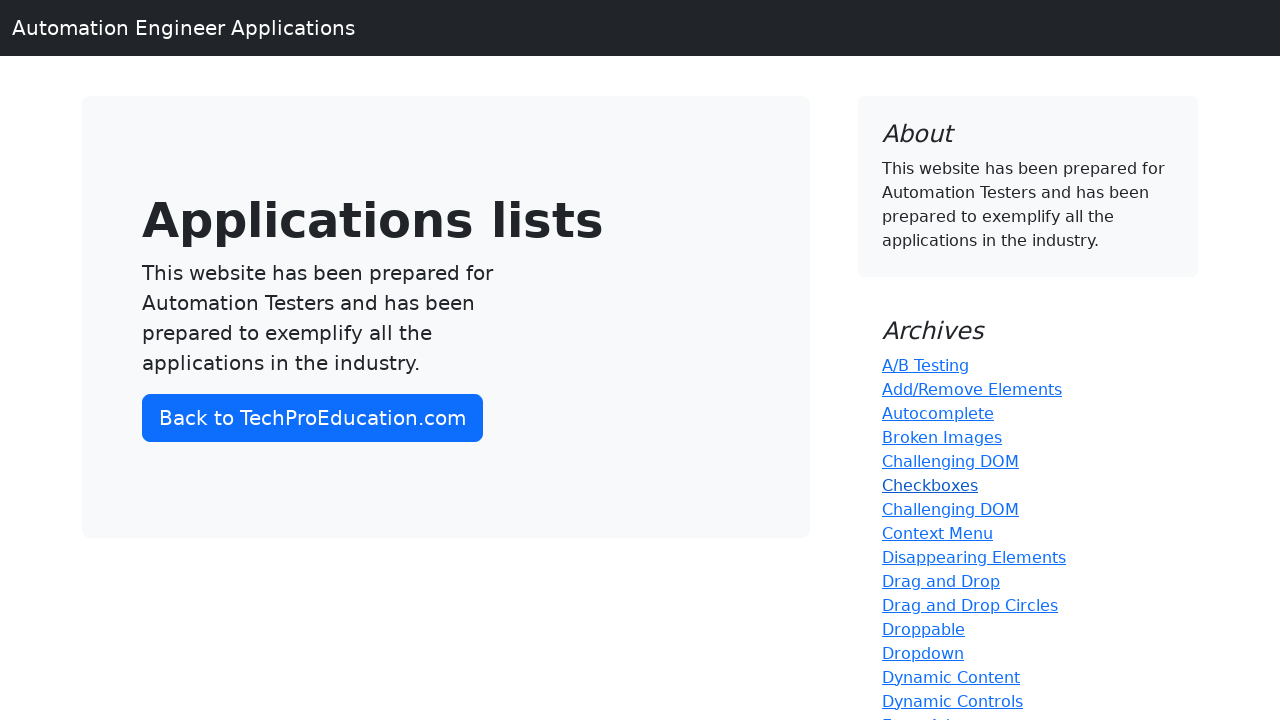

Clicked on Checkboxes link again after returning to main page at (930, 485) on a:text('Checkboxes')
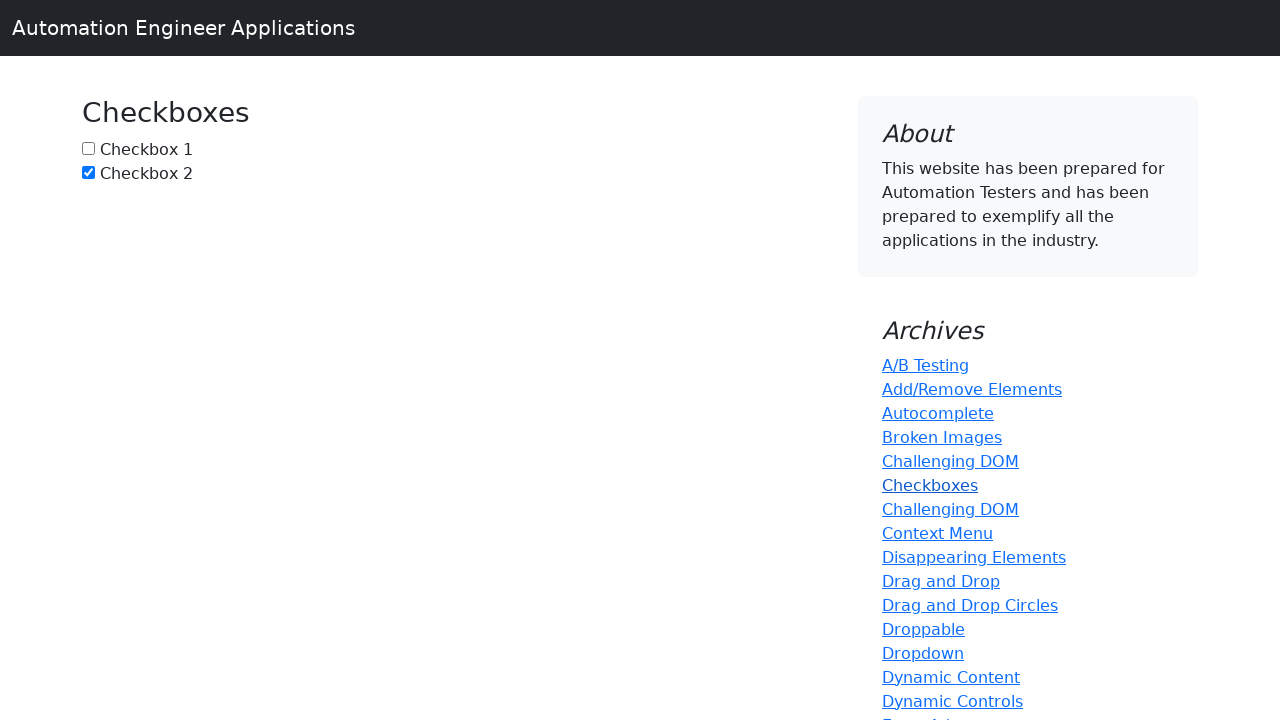

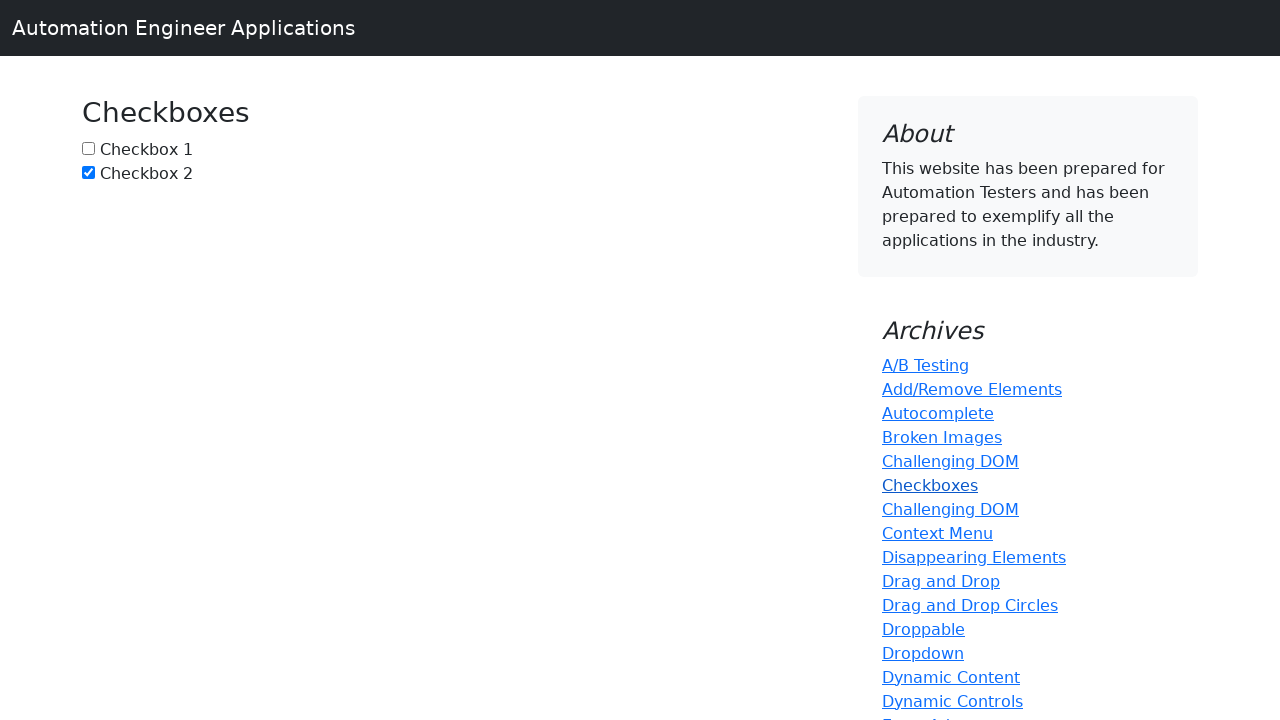